Tests autocomplete dropdown functionality by typing a partial value, using arrow keys to navigate suggestions, and verifying the correct option is selected.

Starting URL: http://www.qaclickacademy.com/practice.php

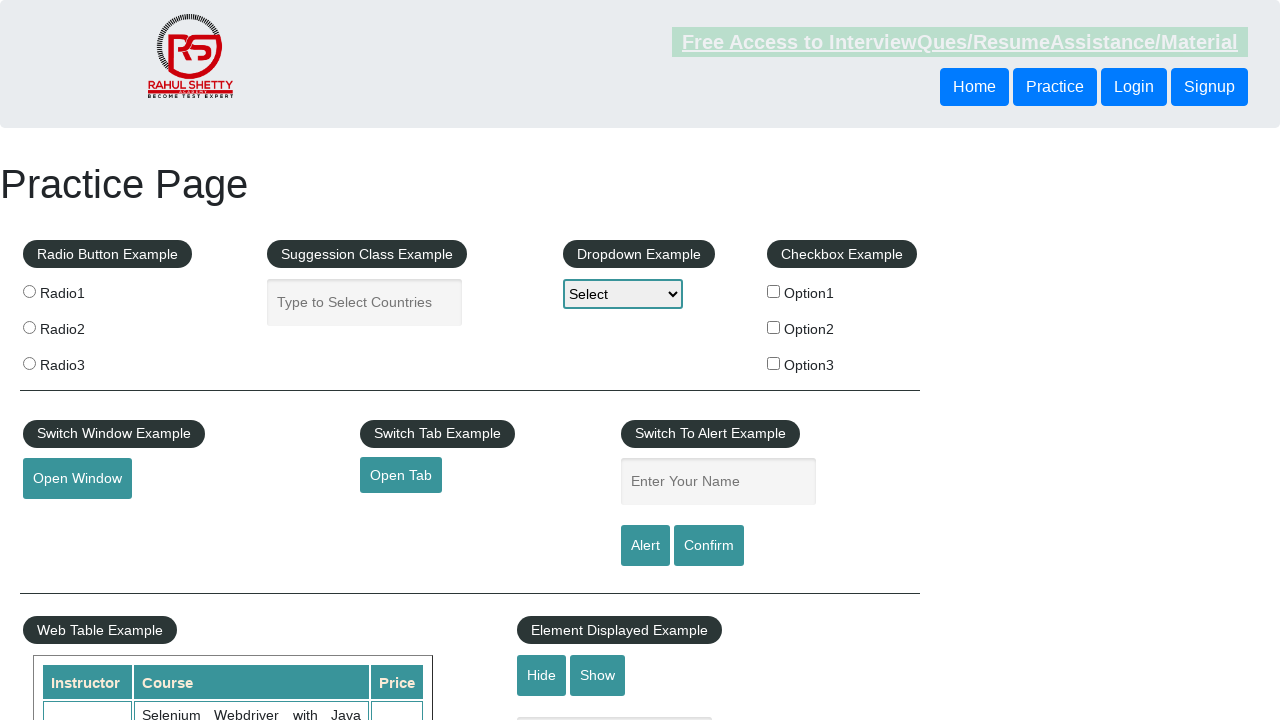

Filled autocomplete field with 'ind' to trigger suggestions on #autocomplete
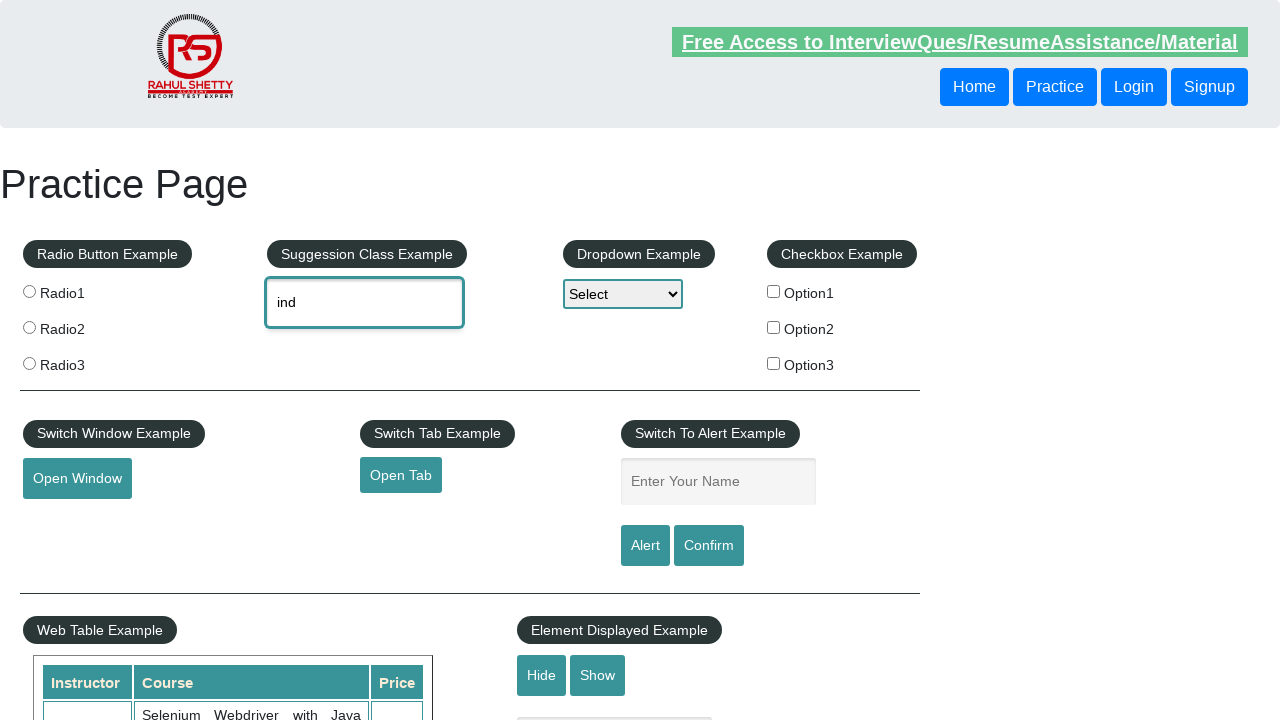

Waited for autocomplete suggestions to appear
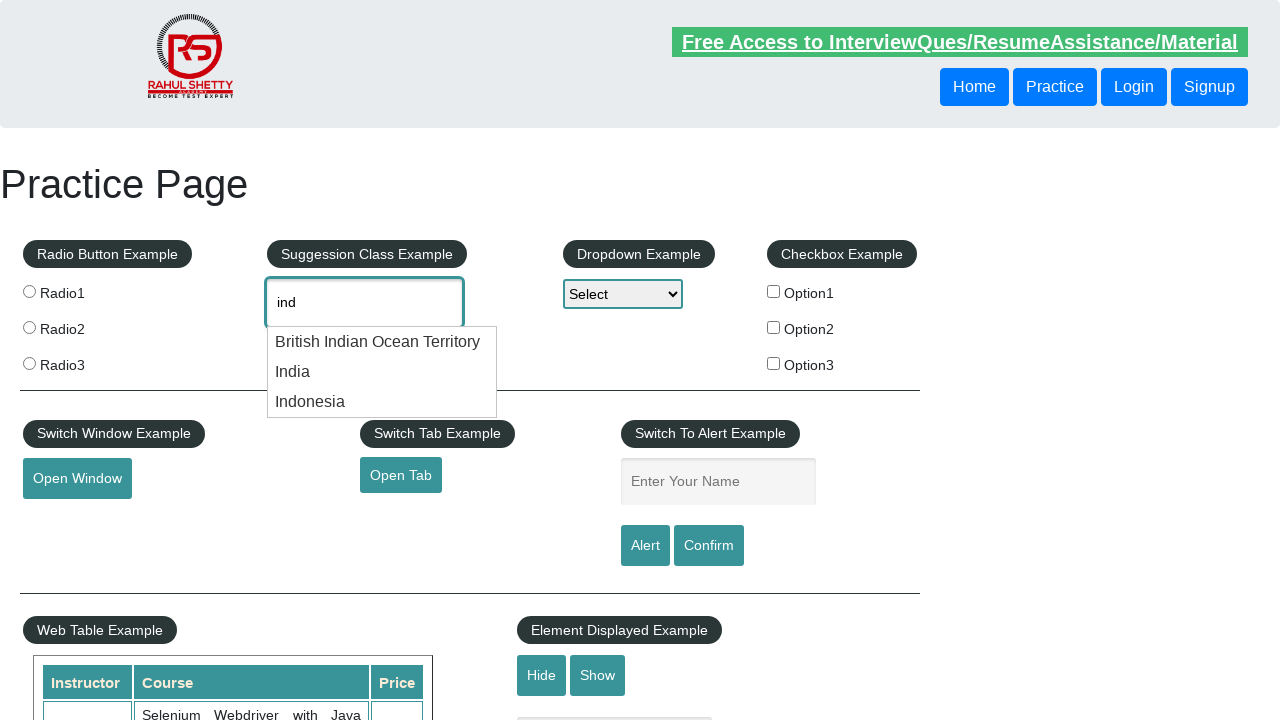

Pressed arrow down once to navigate suggestions on #autocomplete
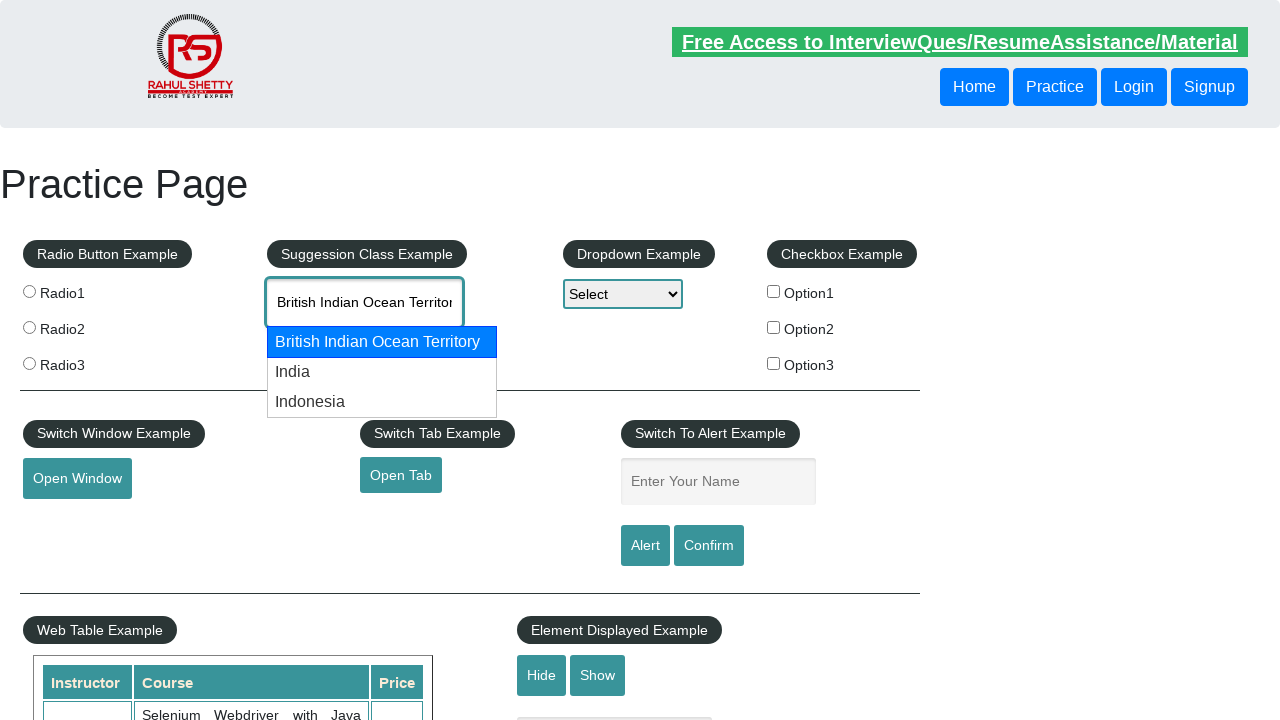

Pressed arrow down second time to select 'India' option on #autocomplete
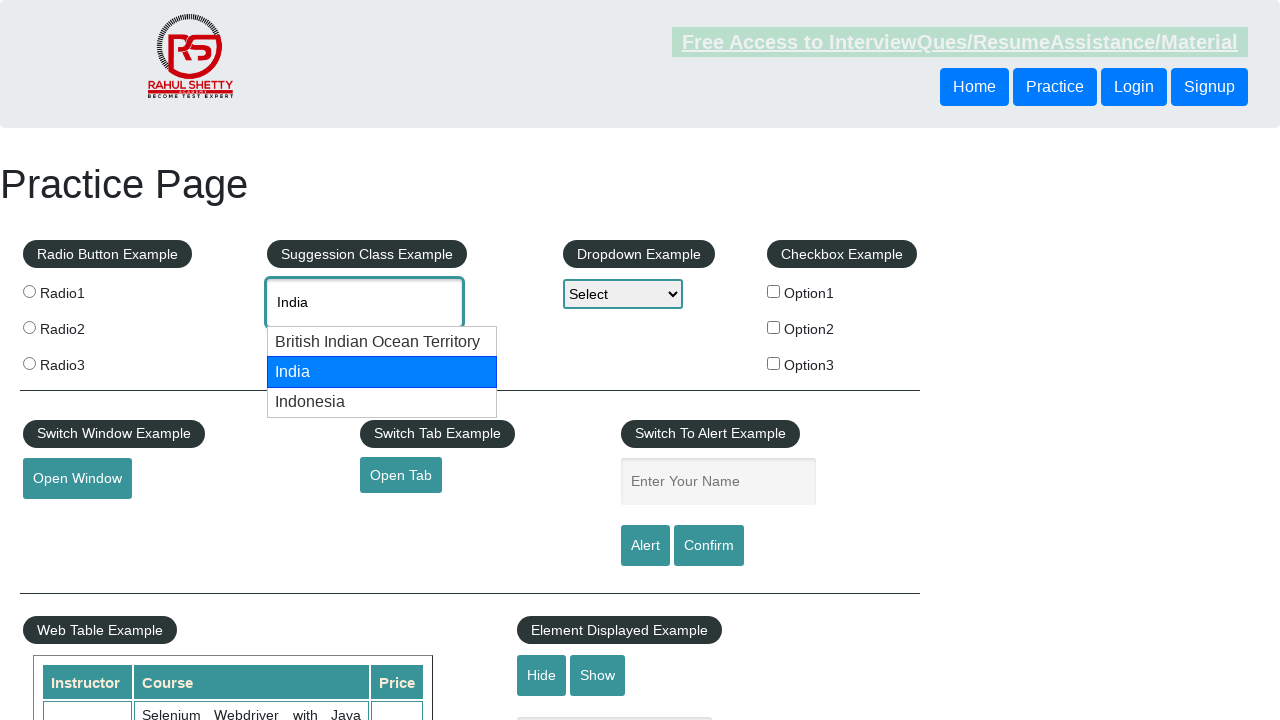

Pressed Enter to confirm 'India' selection on #autocomplete
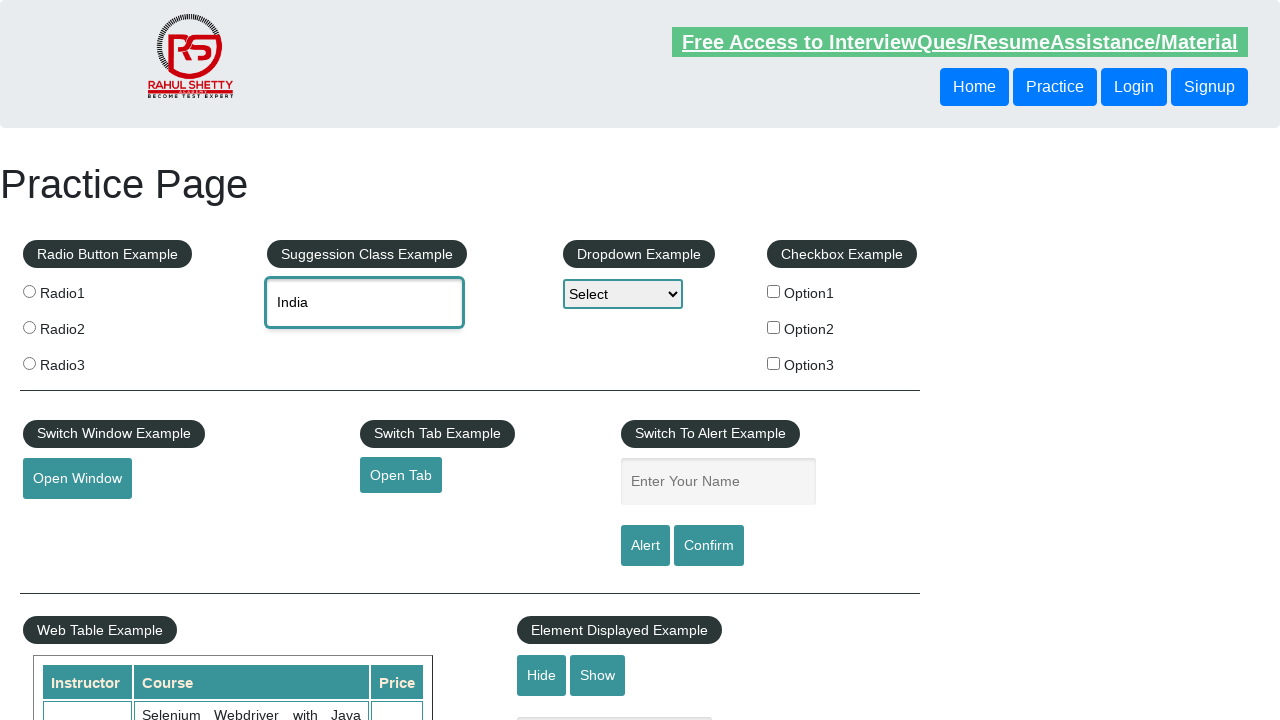

Retrieved autocomplete field value: 'India'
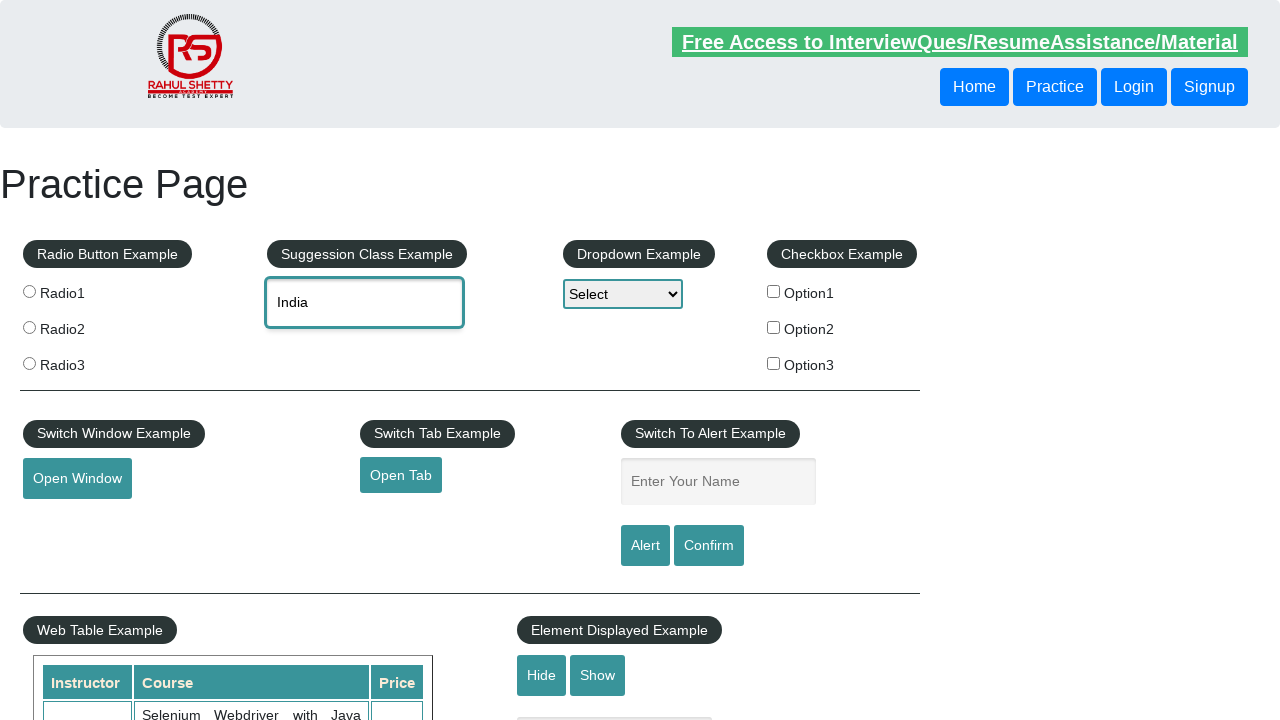

Verified that 'India' was correctly selected in the autocomplete field
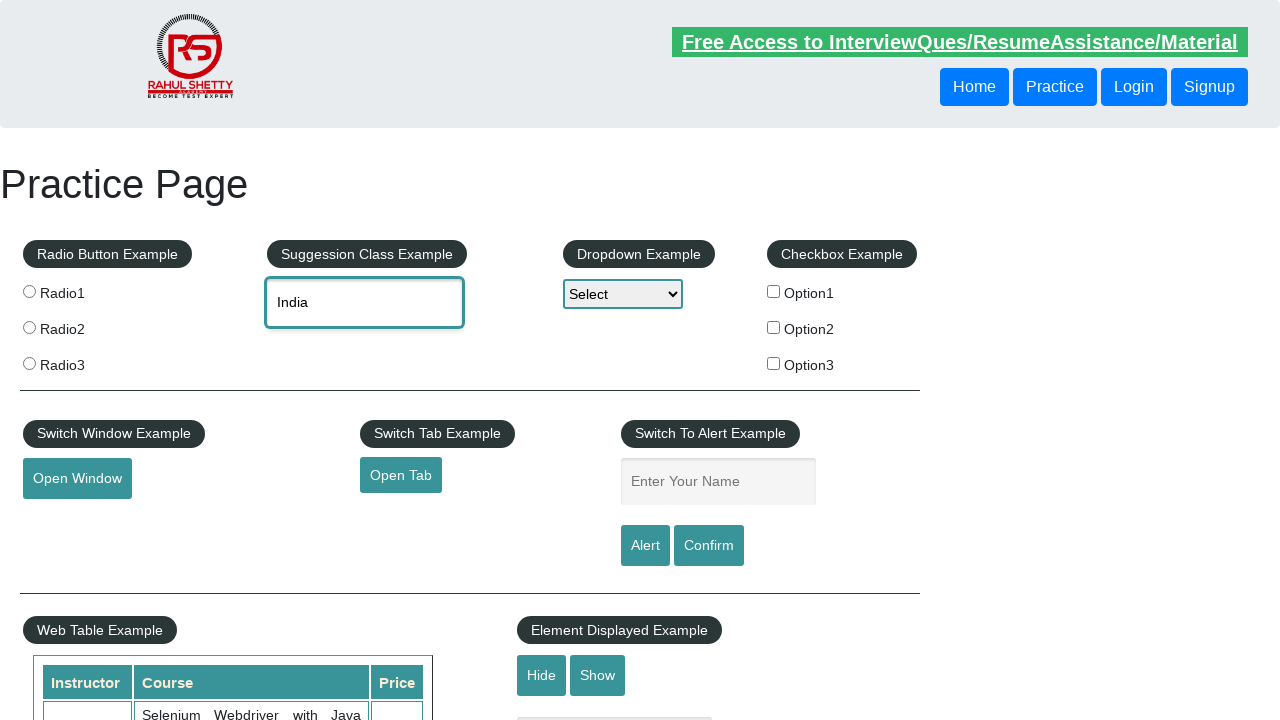

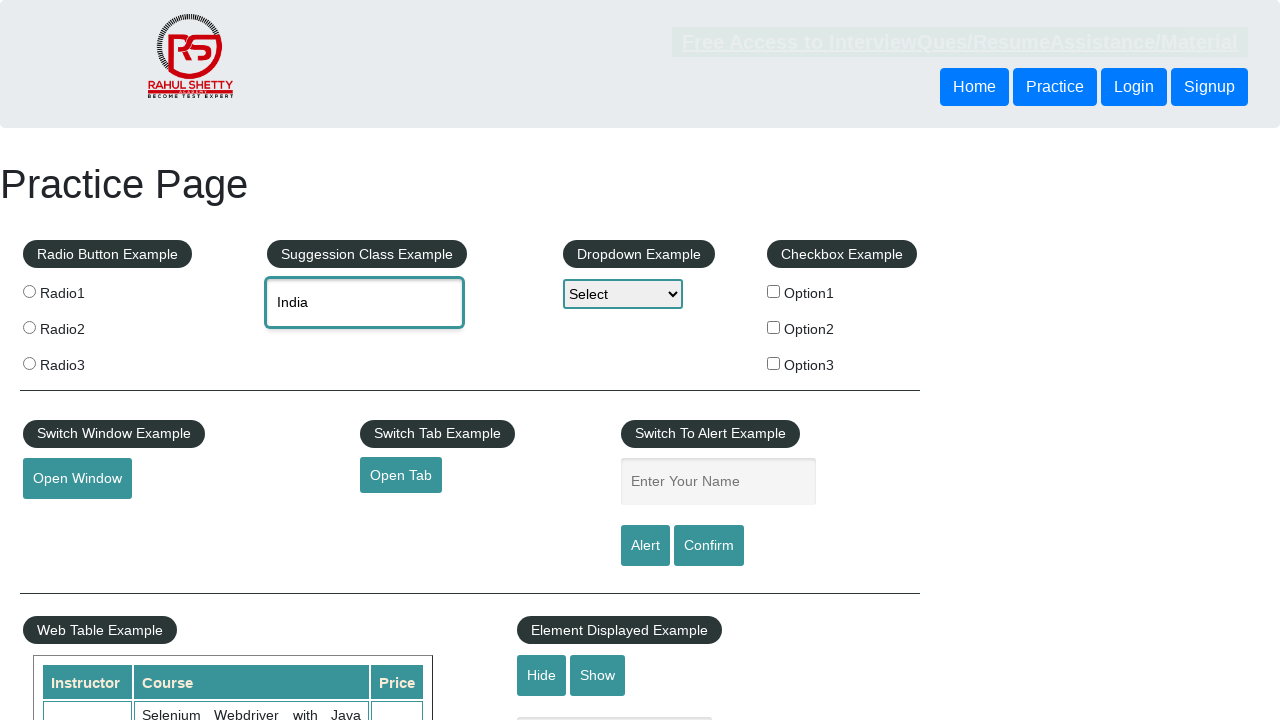